Tests tooltip functionality by hovering over an element inside an iframe and verifying the tooltip text appears

Starting URL: https://jqueryui.com/tooltip/

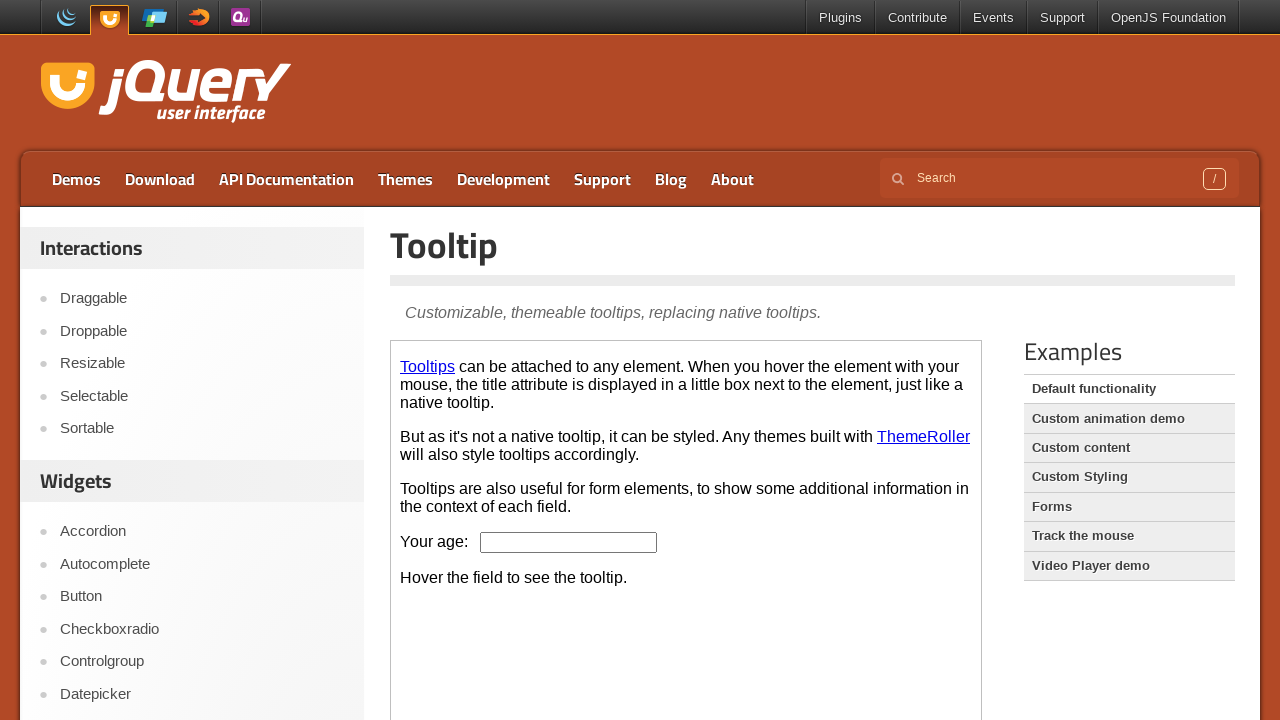

Located the demo iframe containing tooltip functionality
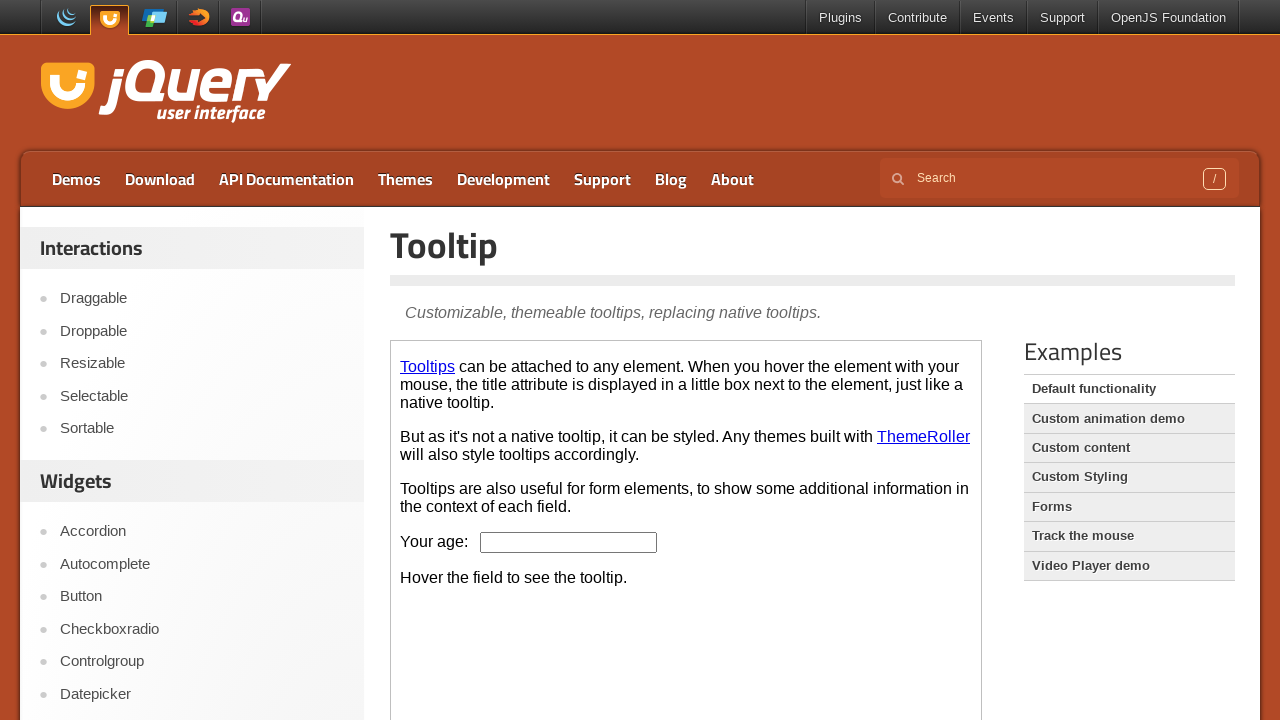

Located the age input box element
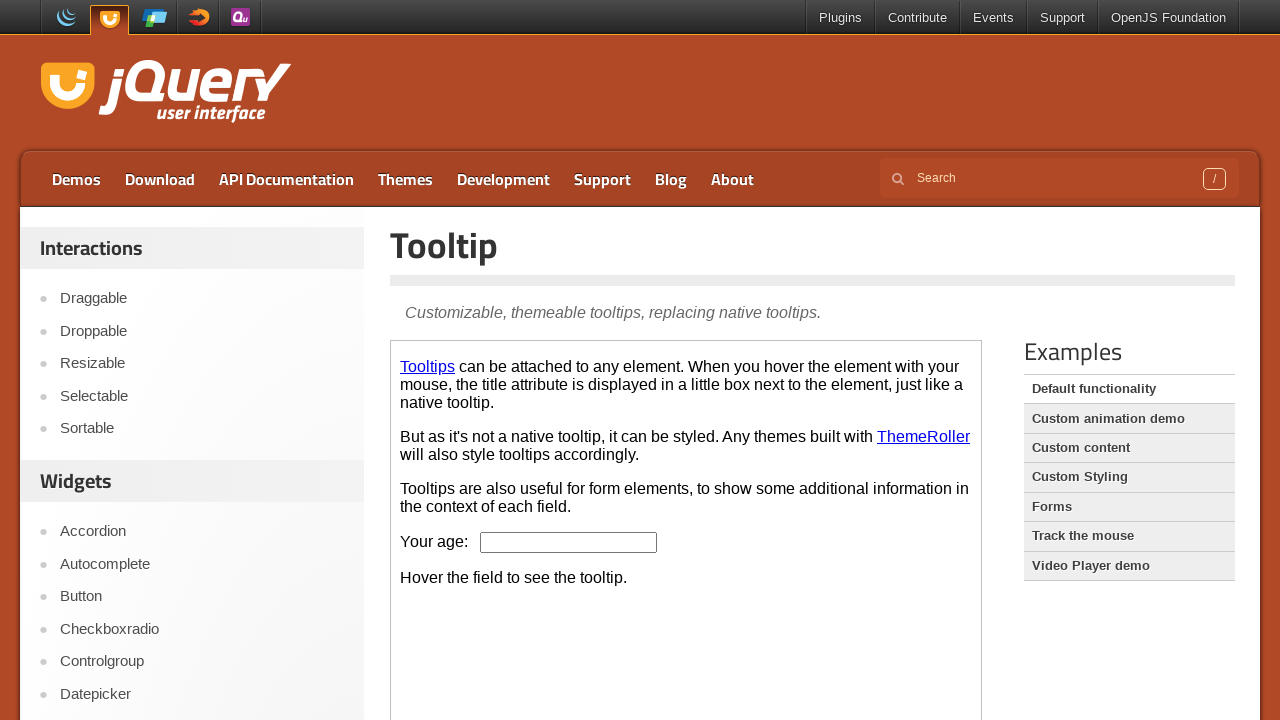

Hovered over the age input box to trigger tooltip at (569, 542) on .demo-frame >> internal:control=enter-frame >> #age
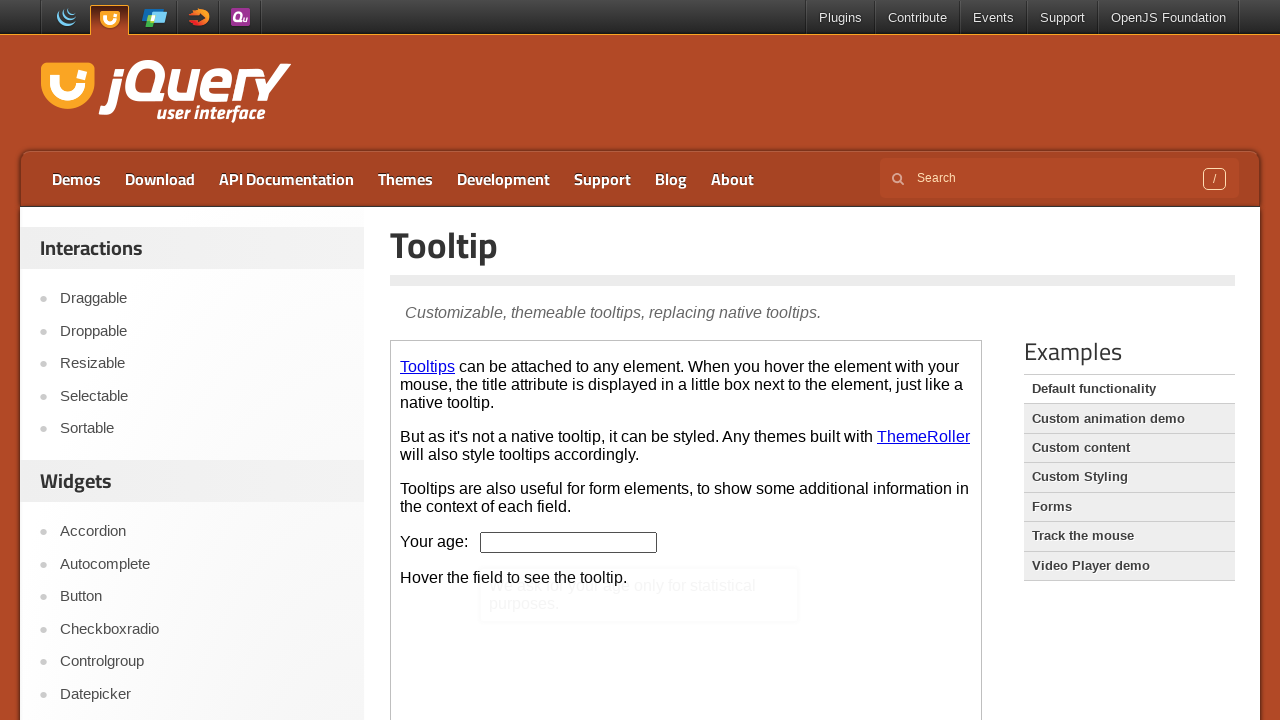

Located the tooltip content element
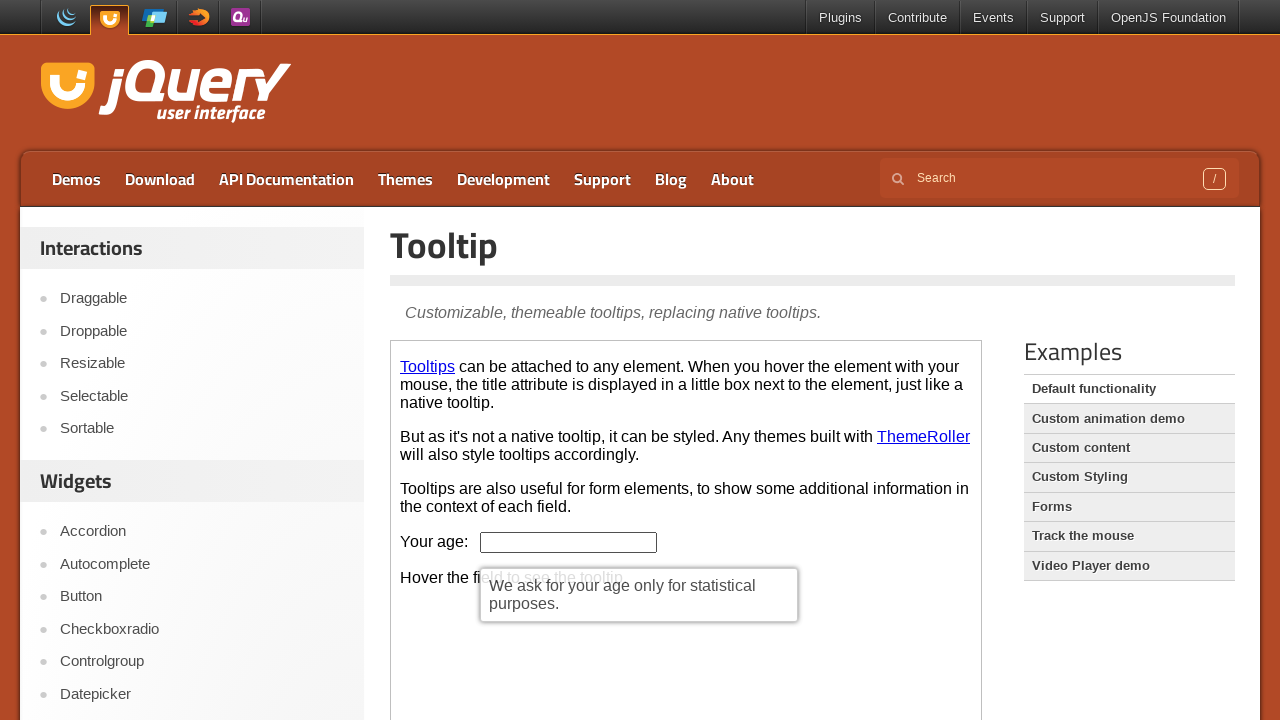

Tooltip element appeared and became visible
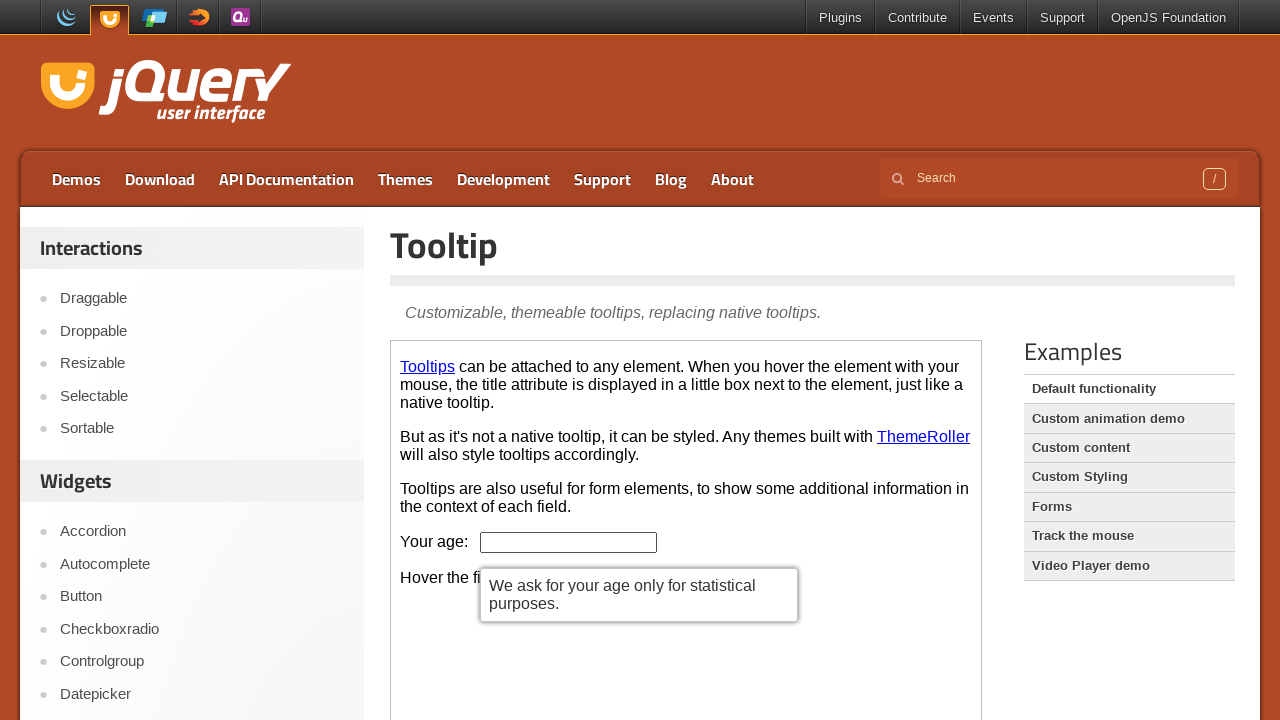

Retrieved tooltip text: We ask for your age only for statistical purposes.
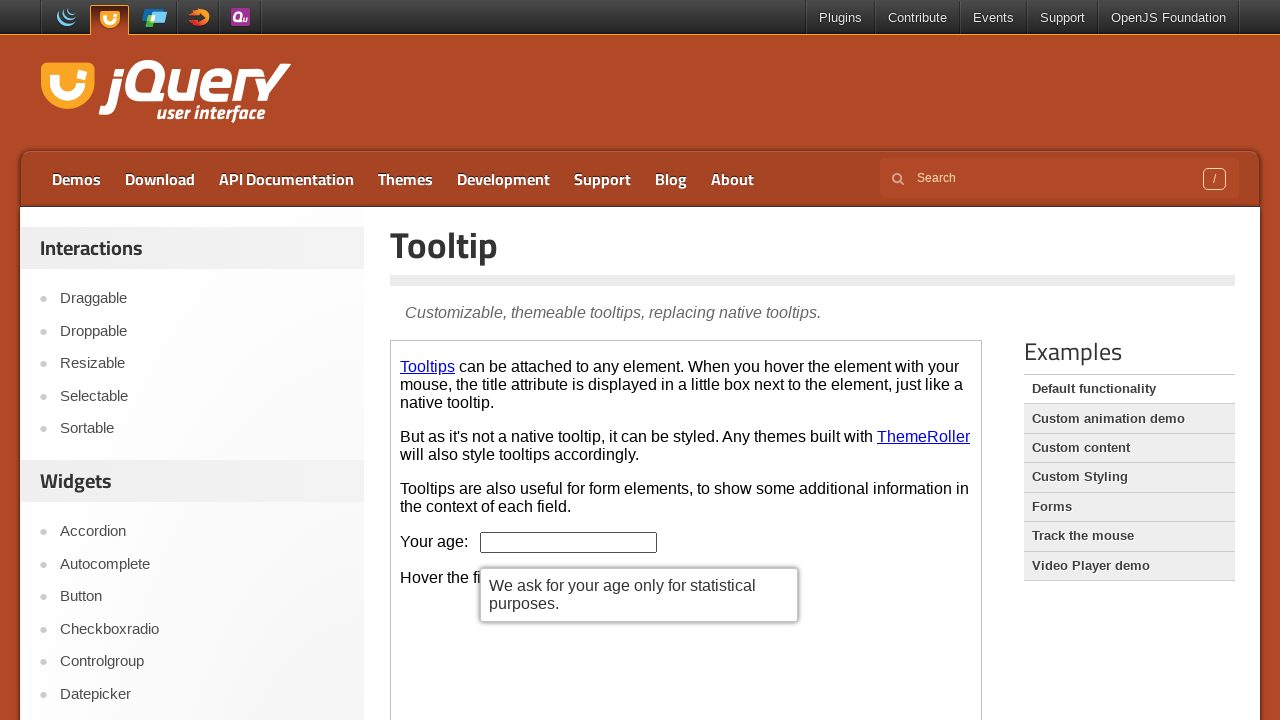

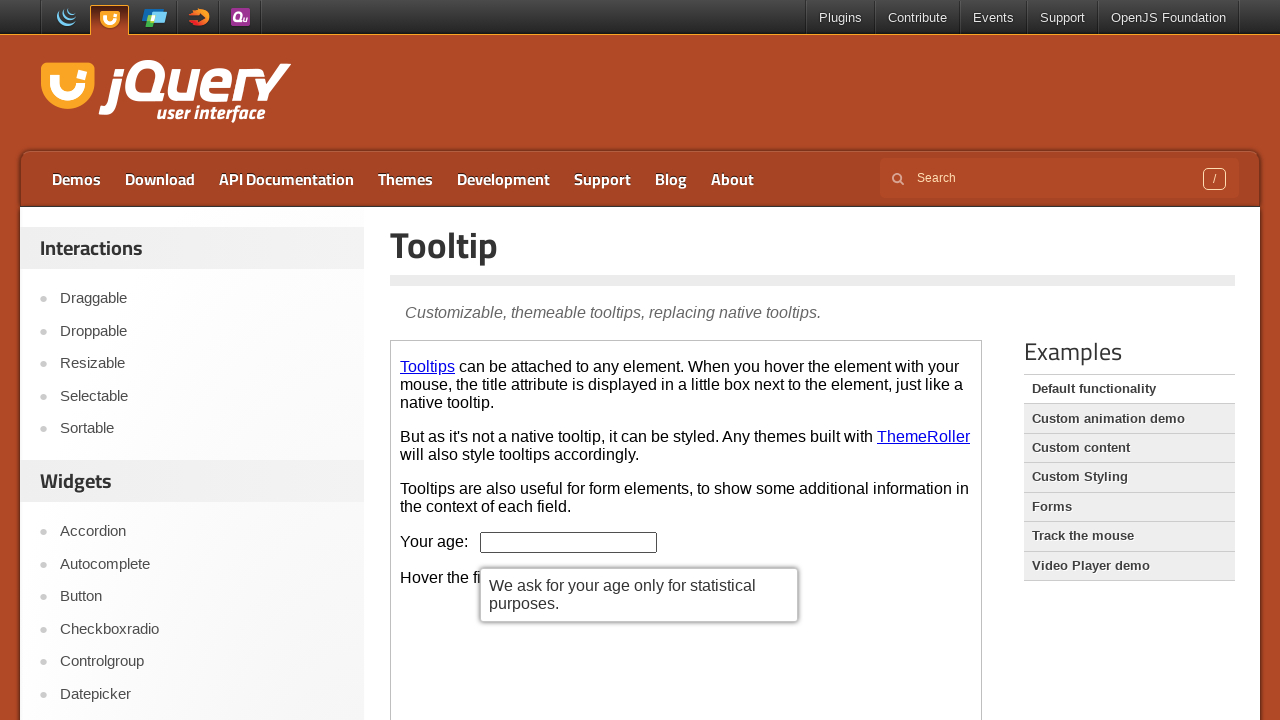